Navigates to MIT OpenCourseWare course search page and performs infinite scroll to load additional course cards, verifying that course content loads properly.

Starting URL: https://ocw.mit.edu/search/?type=course

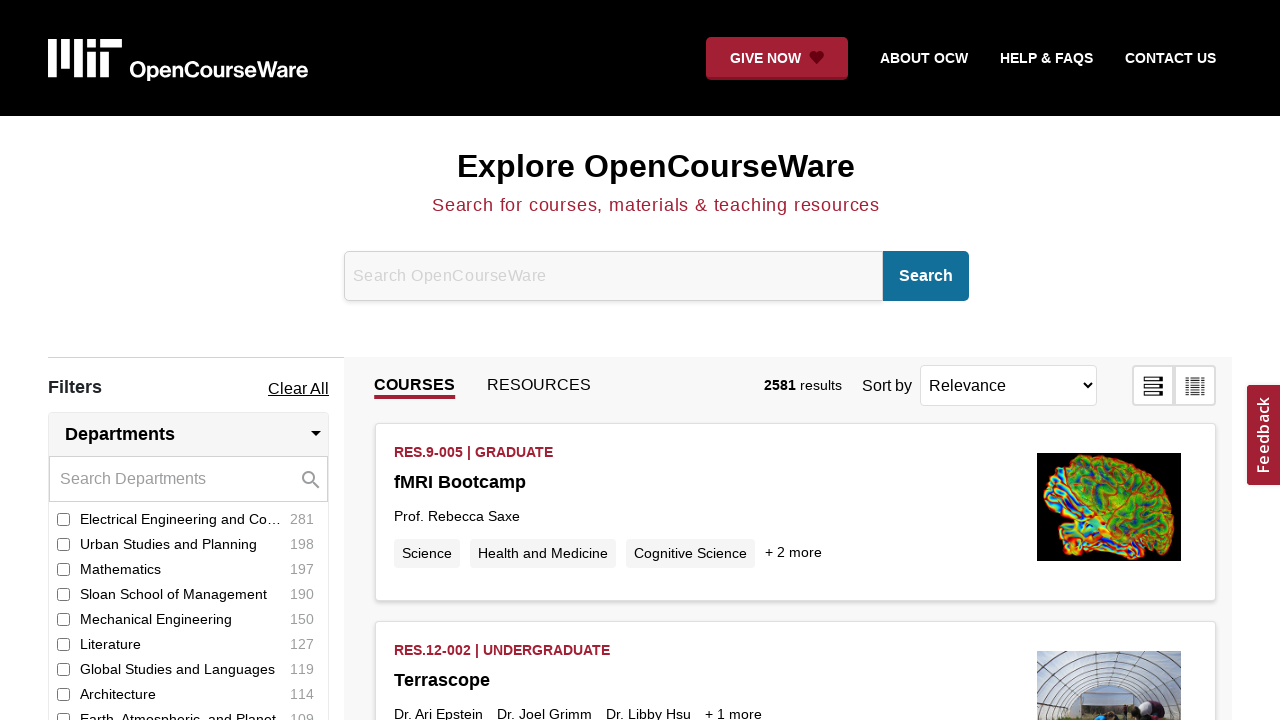

Navigated to MIT OpenCourseWare course search page
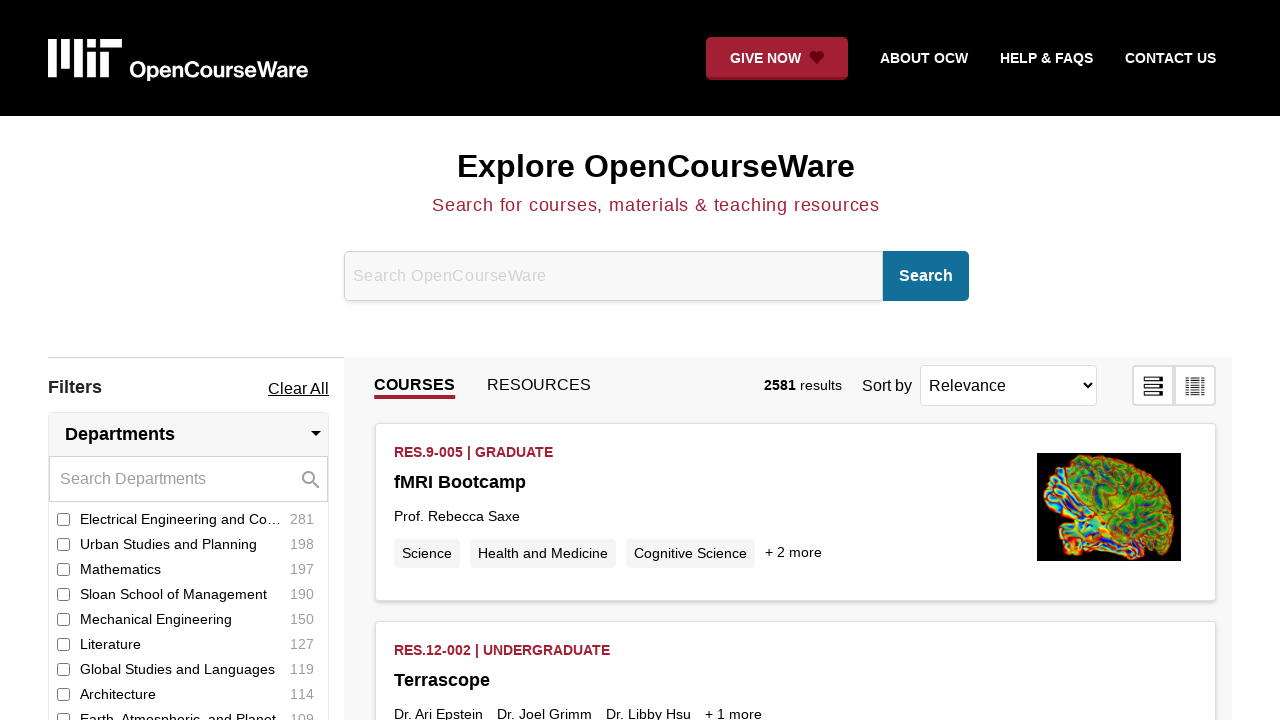

Evaluated initial page scroll height
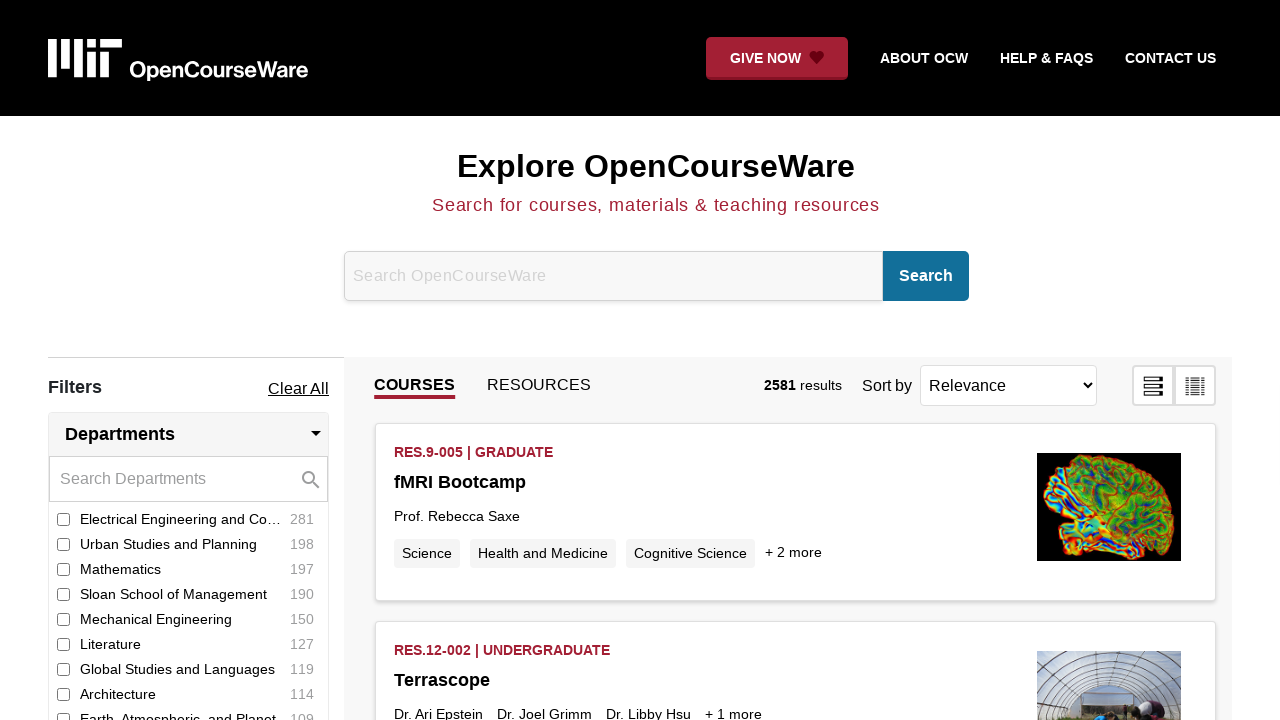

Scrolled to bottom of page (iteration 1)
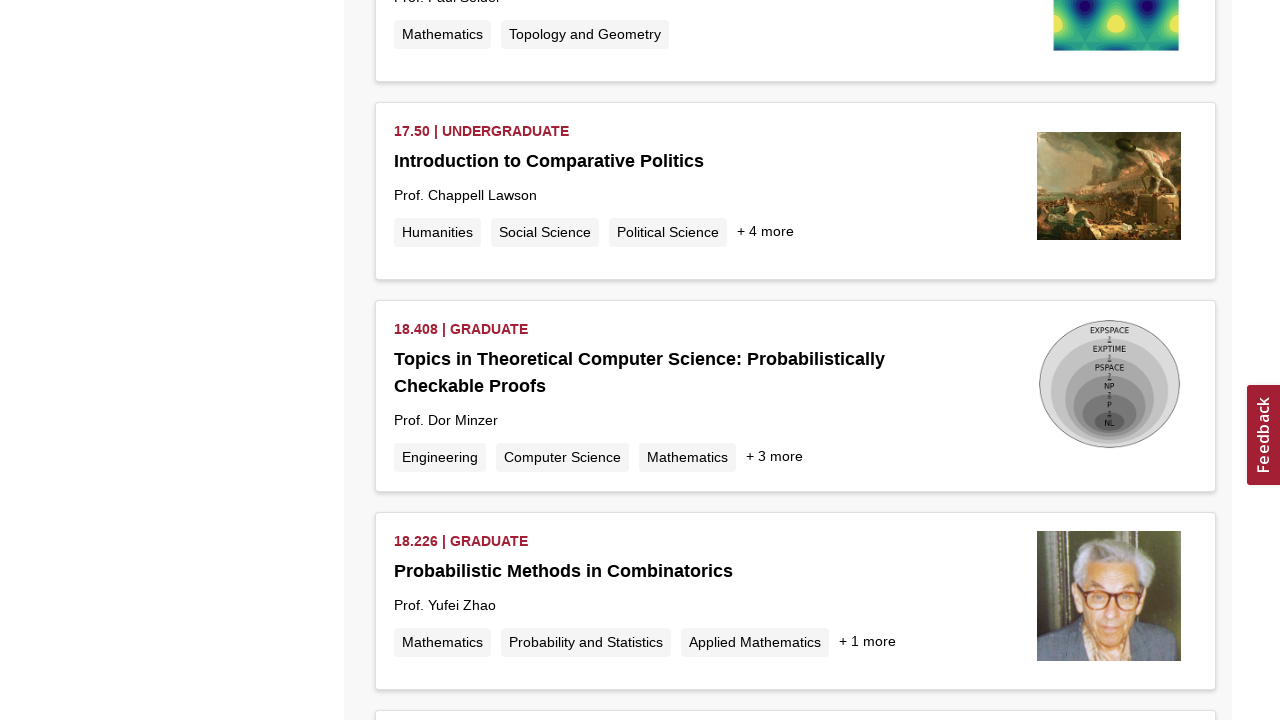

Waited 2 seconds for new content to load
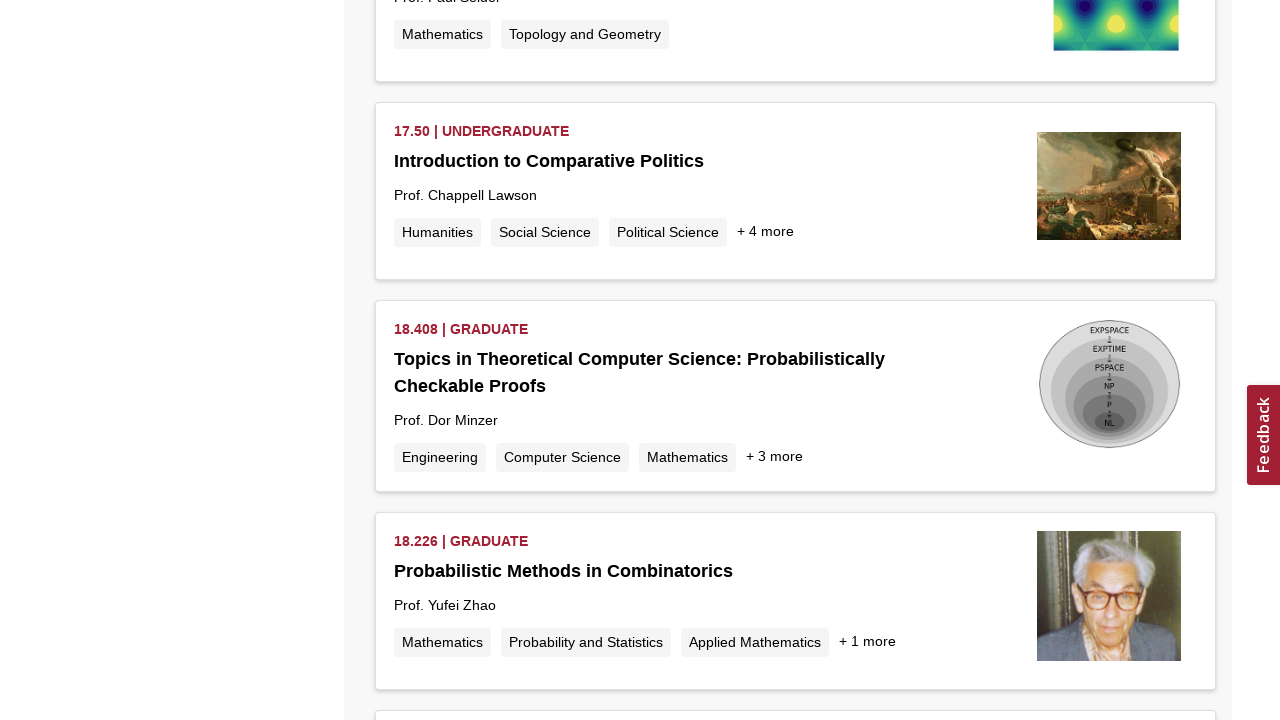

Evaluated new page scroll height
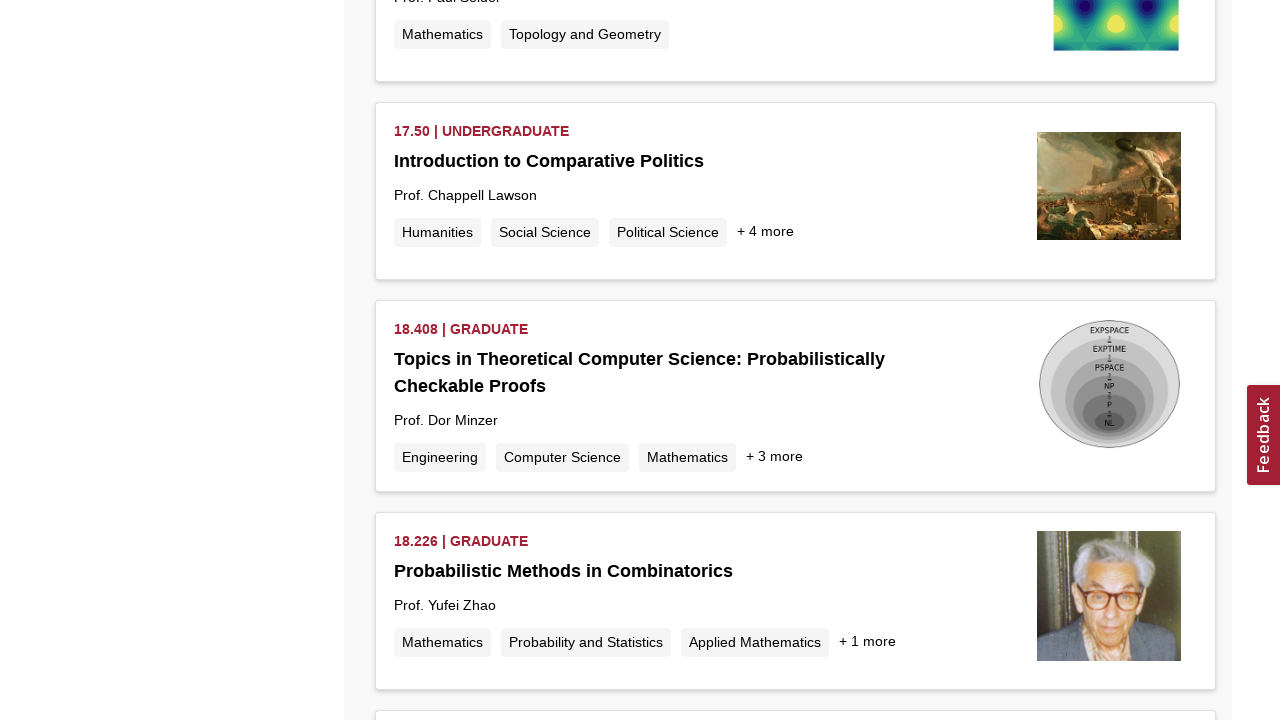

Scrolled to bottom of page (iteration 2)
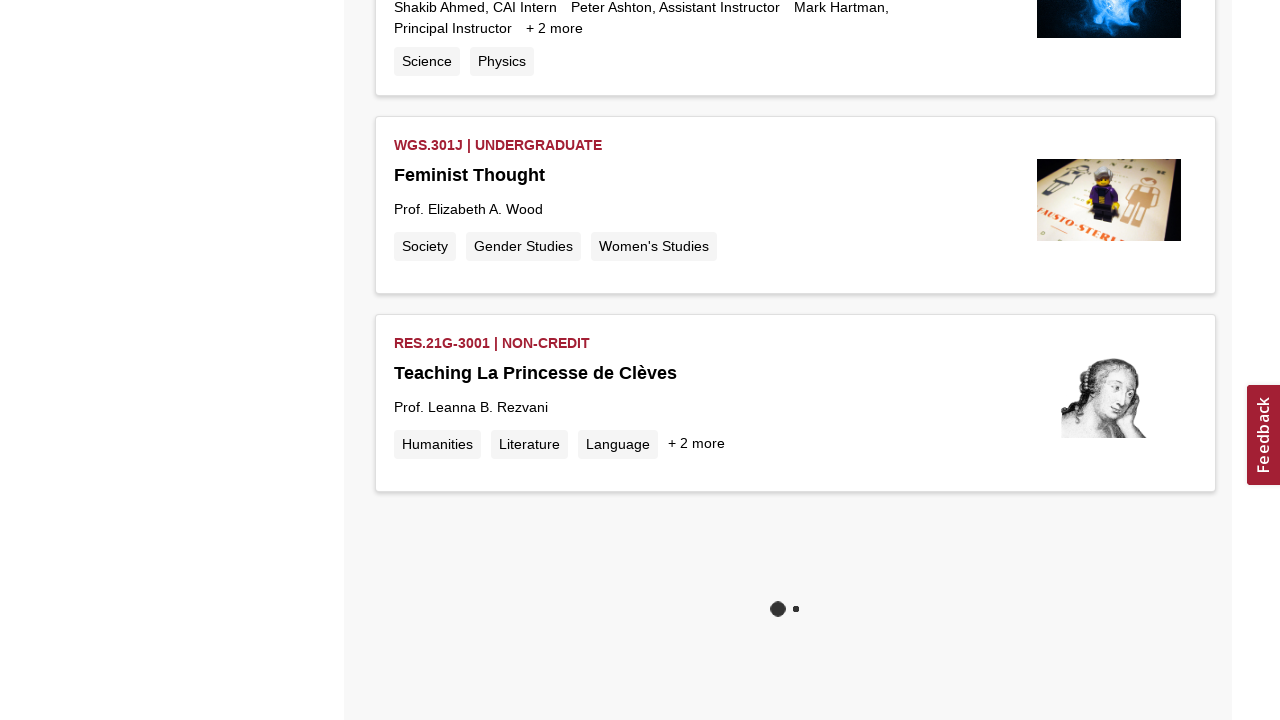

Waited 2 seconds for new content to load
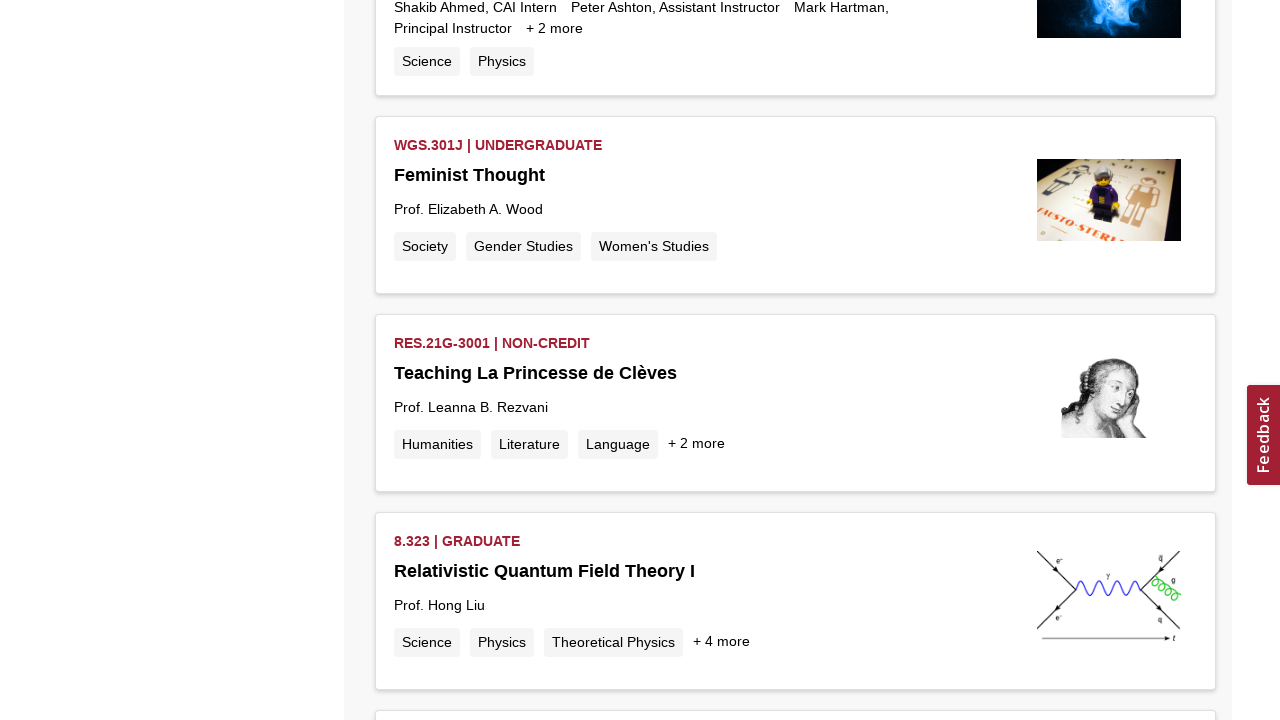

Evaluated new page scroll height
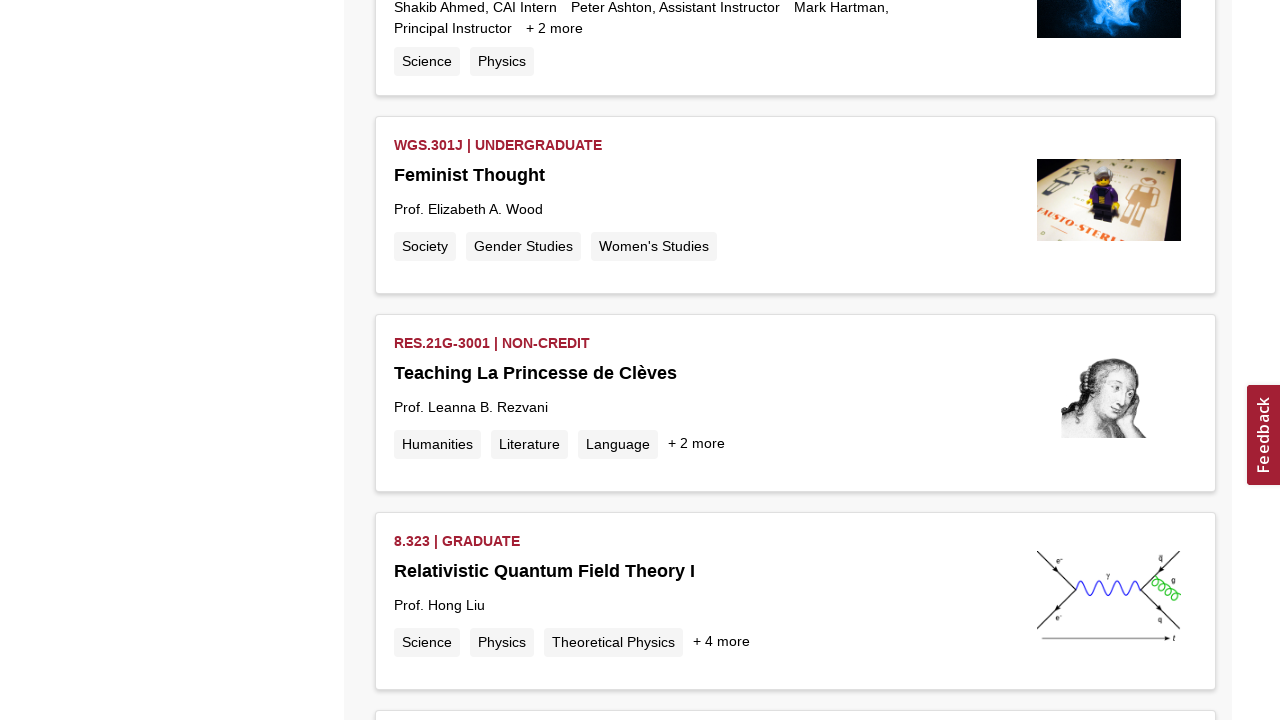

Scrolled to bottom of page (iteration 3)
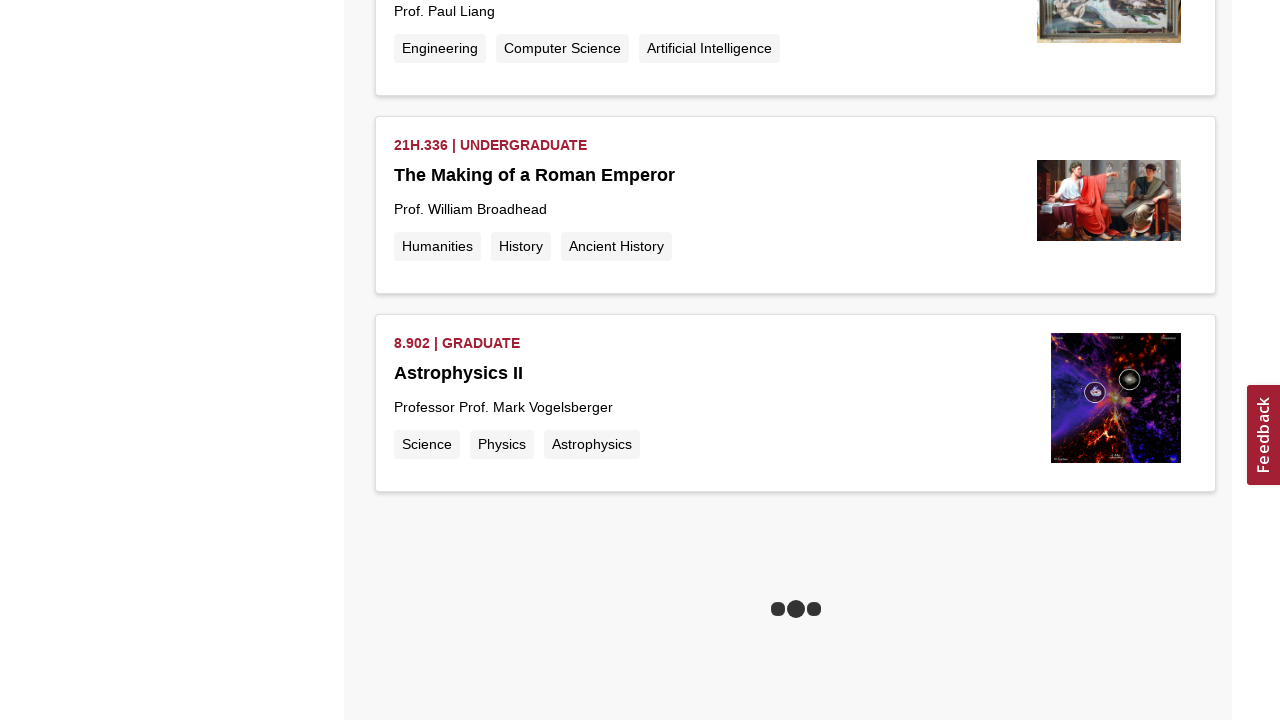

Waited 2 seconds for new content to load
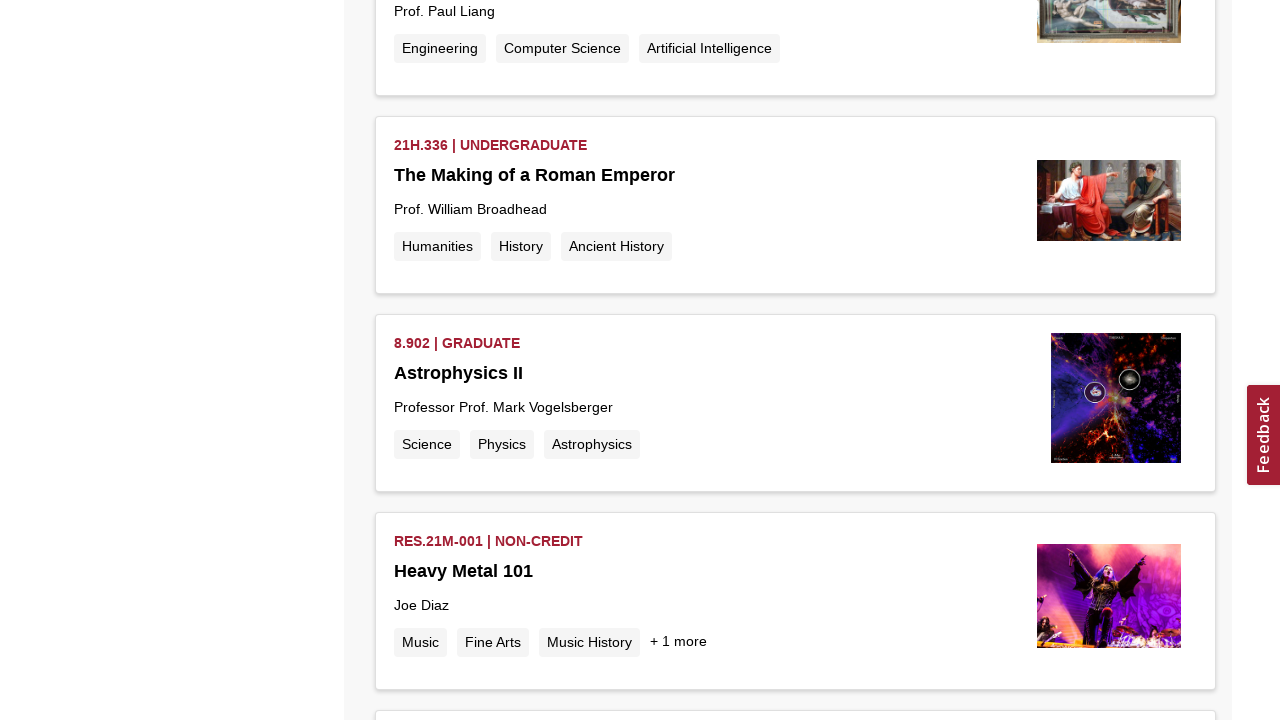

Evaluated new page scroll height
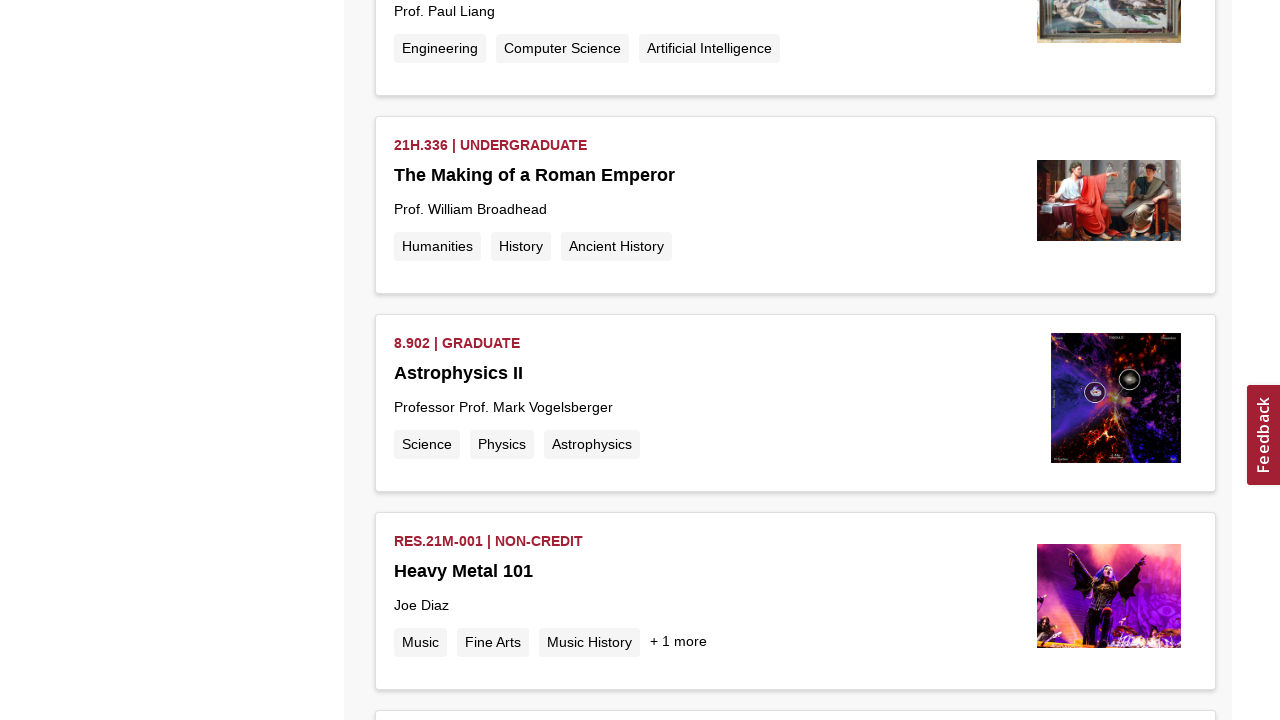

Scrolled to bottom of page (iteration 4)
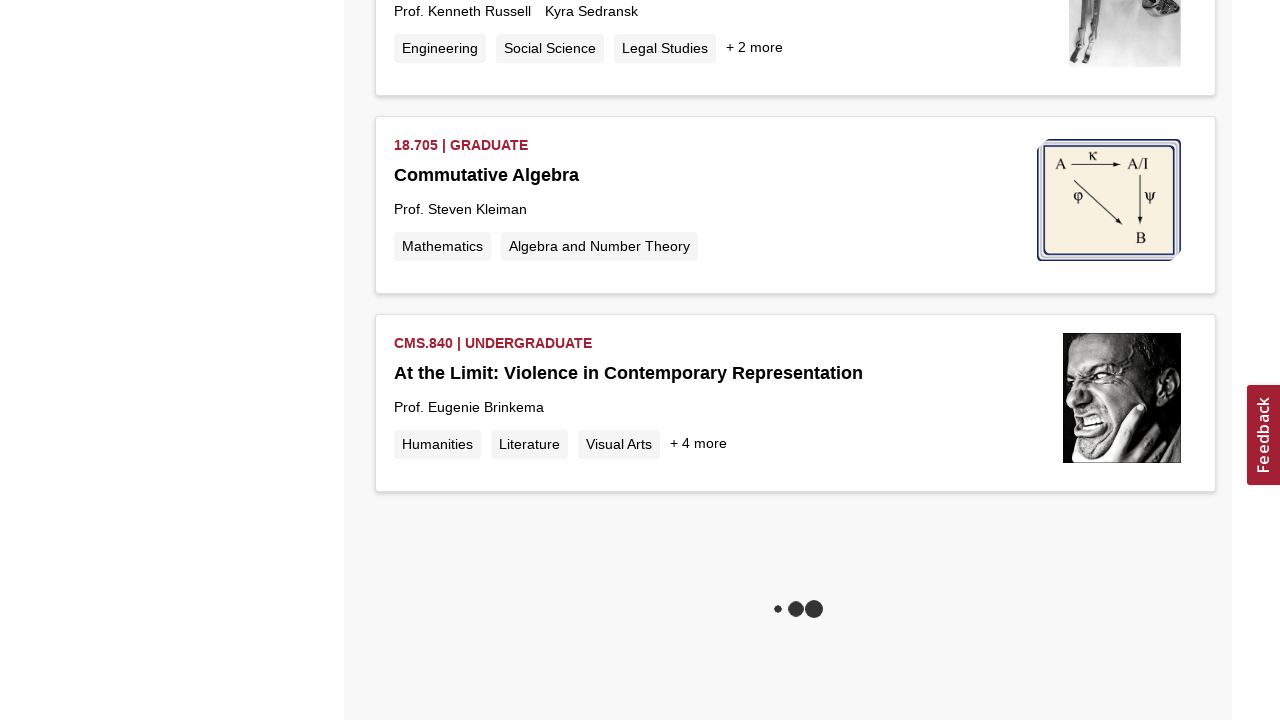

Waited 2 seconds for new content to load
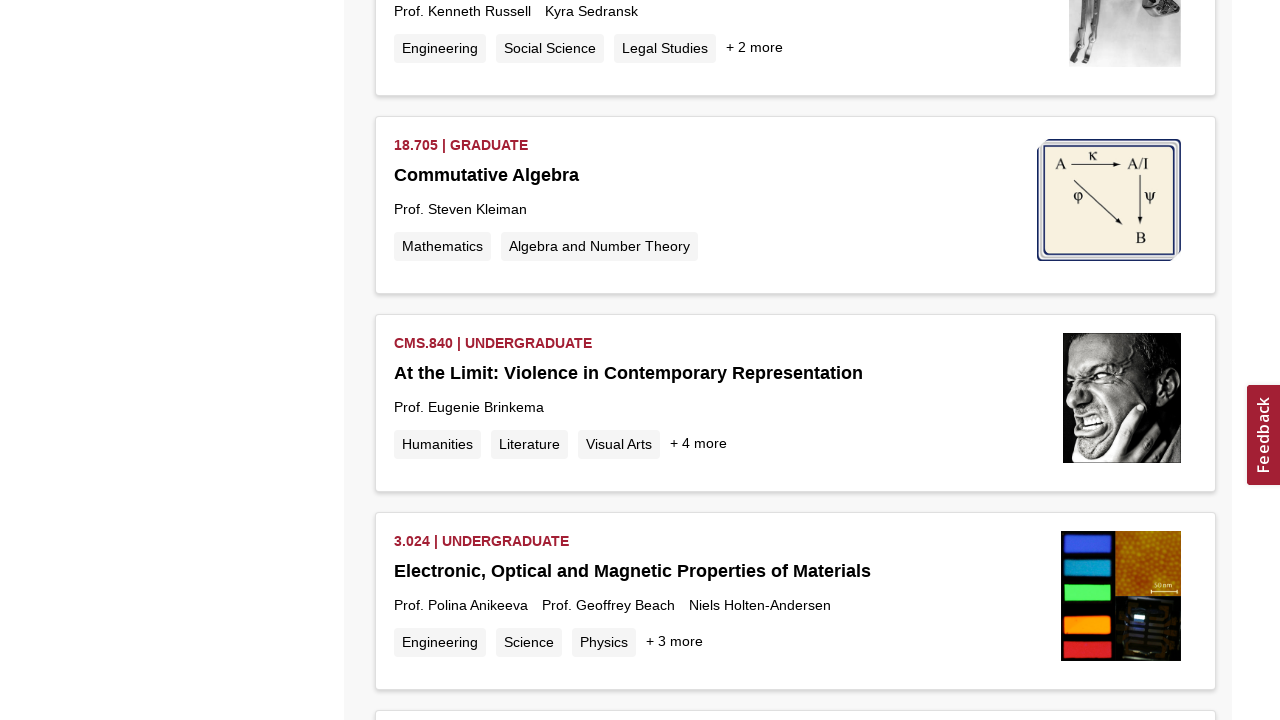

Evaluated new page scroll height
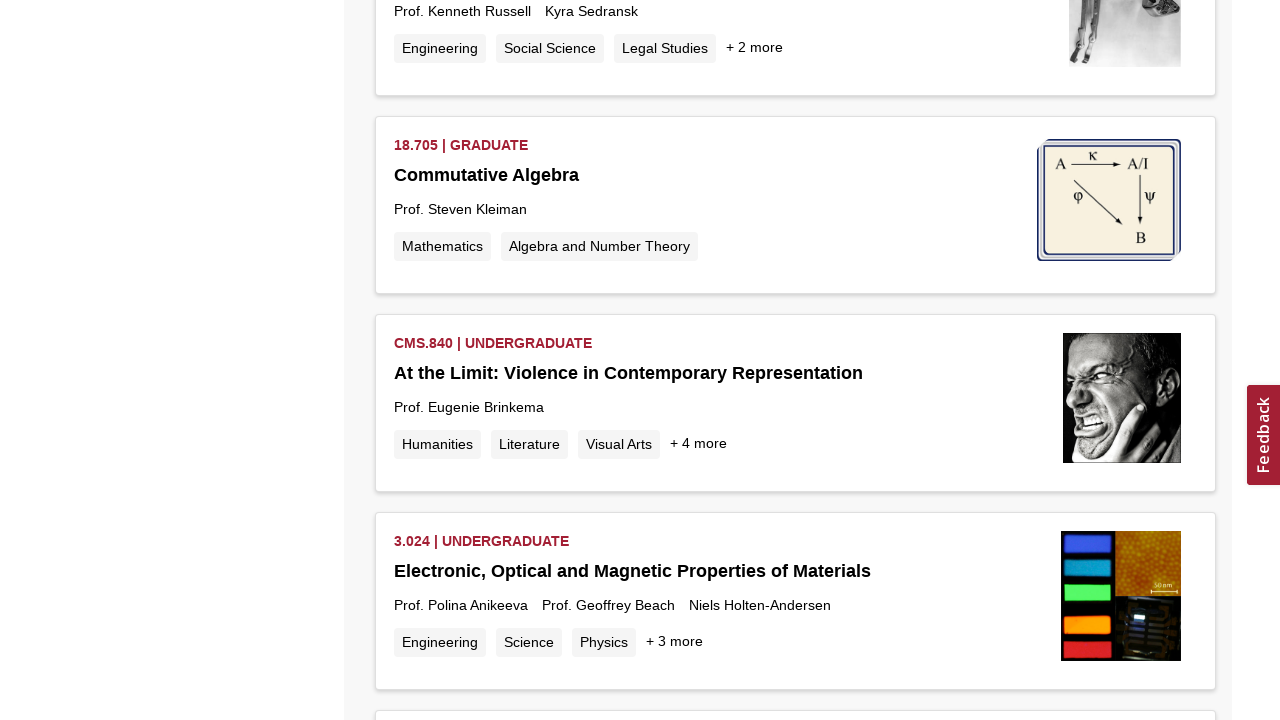

Scrolled to bottom of page (iteration 5)
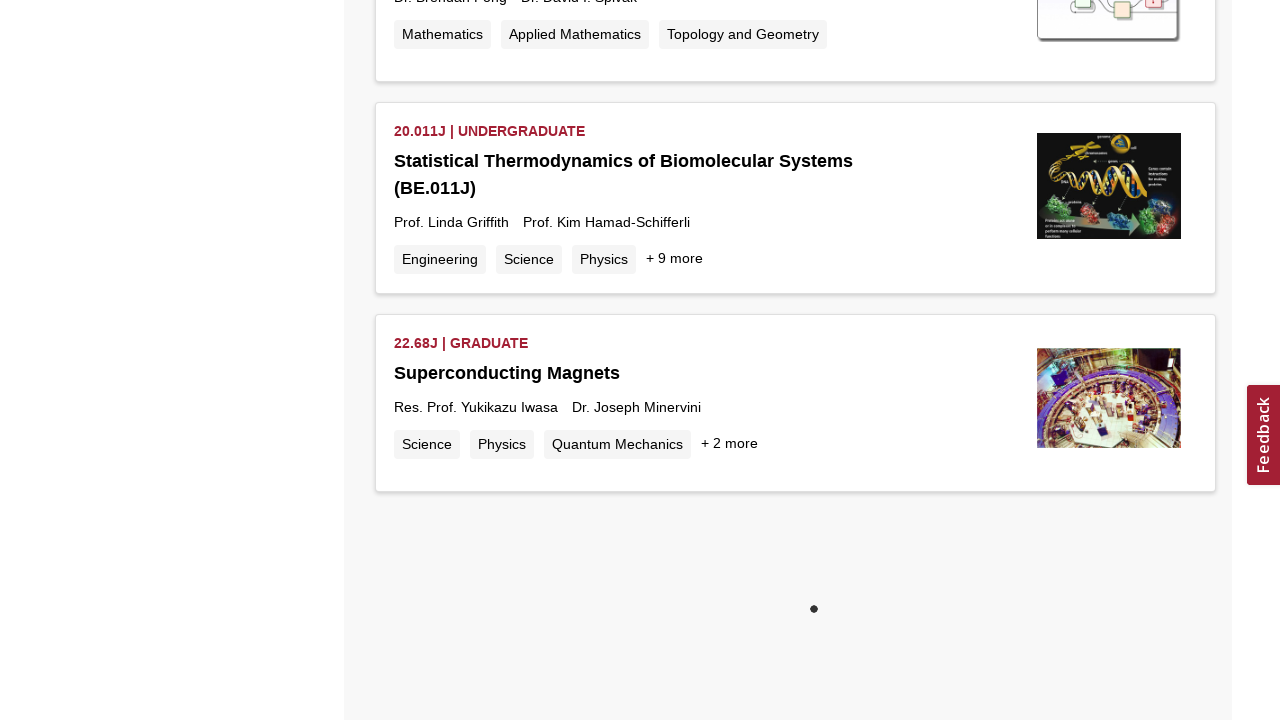

Waited 2 seconds for new content to load
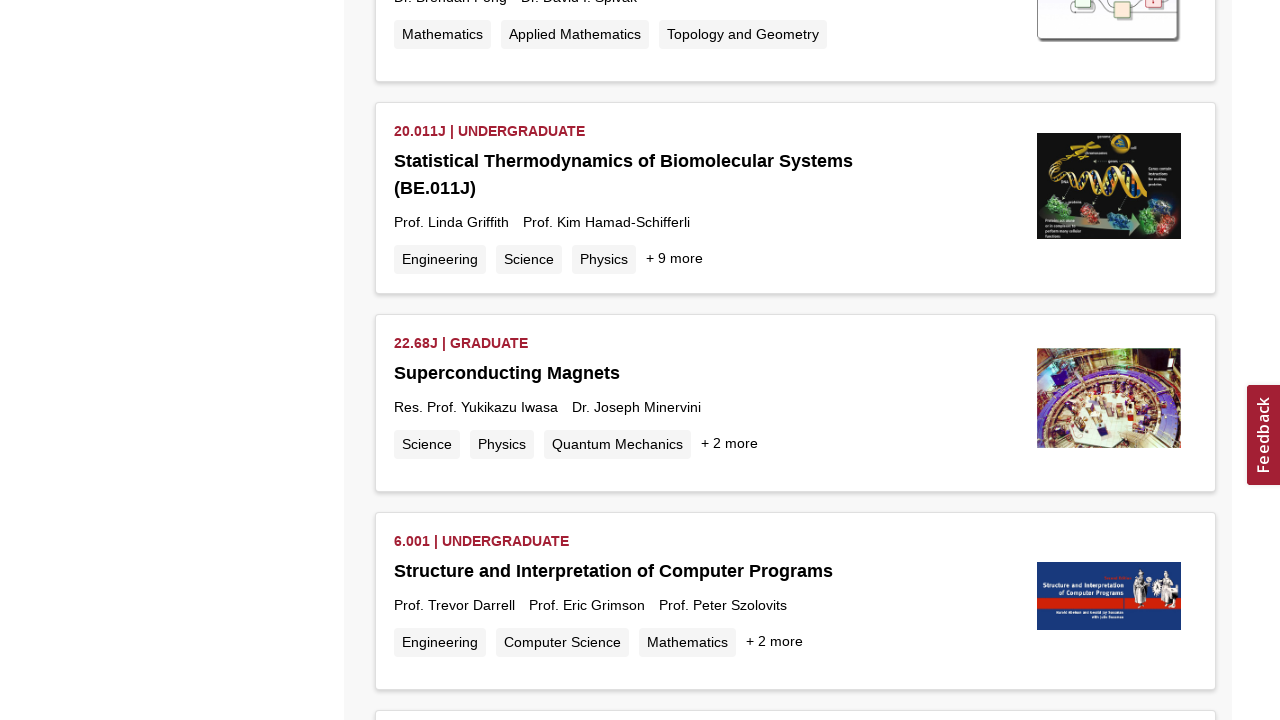

Evaluated new page scroll height
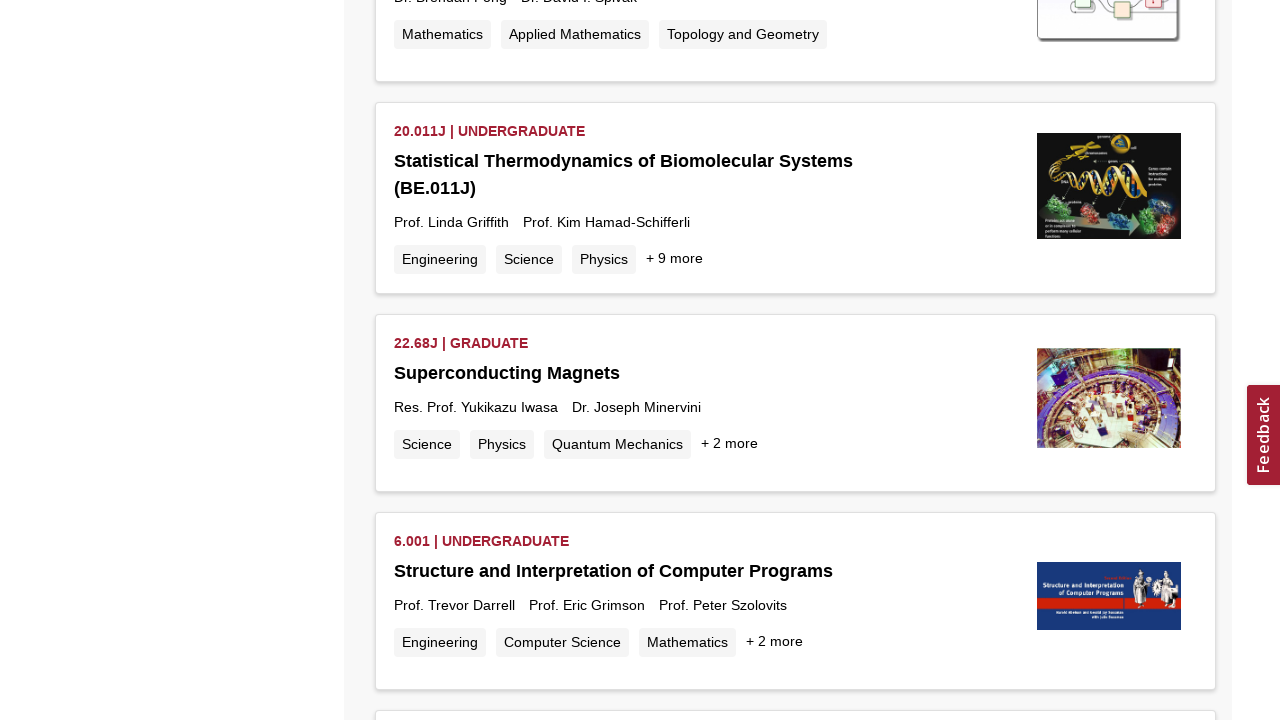

Scrolled to bottom of page (iteration 6)
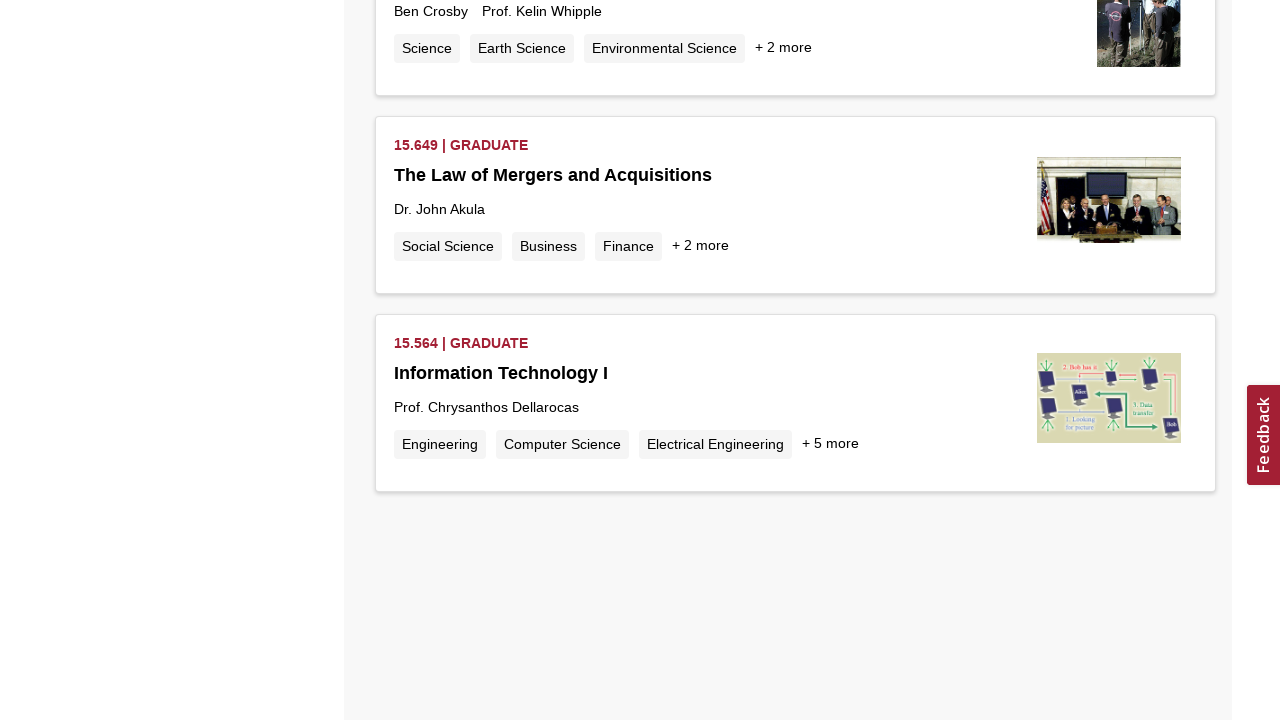

Waited 2 seconds for new content to load
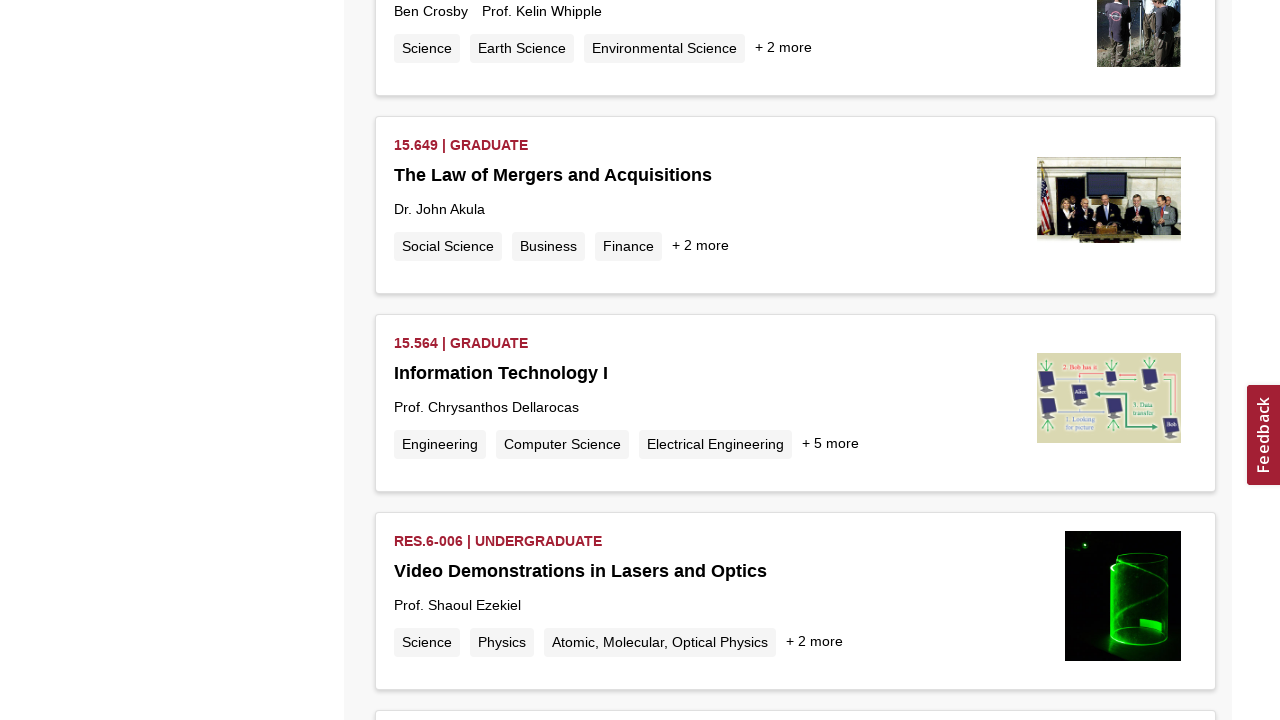

Evaluated new page scroll height
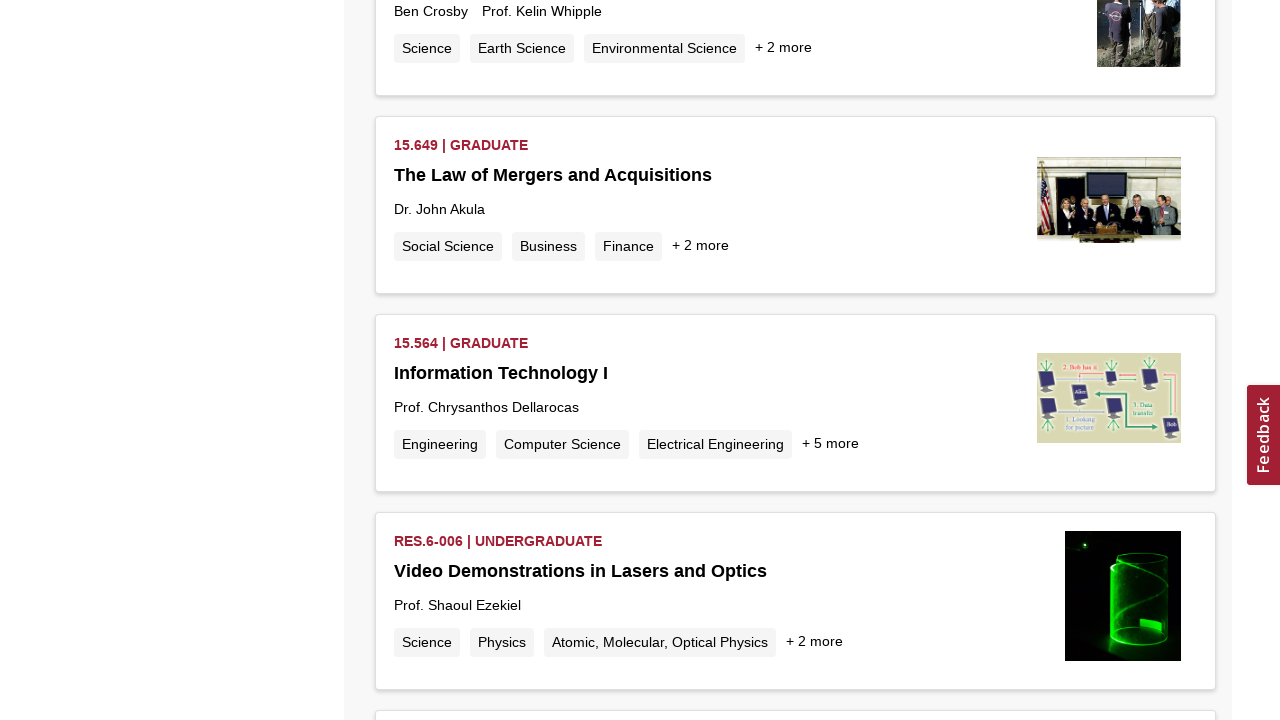

Scrolled to bottom of page (iteration 7)
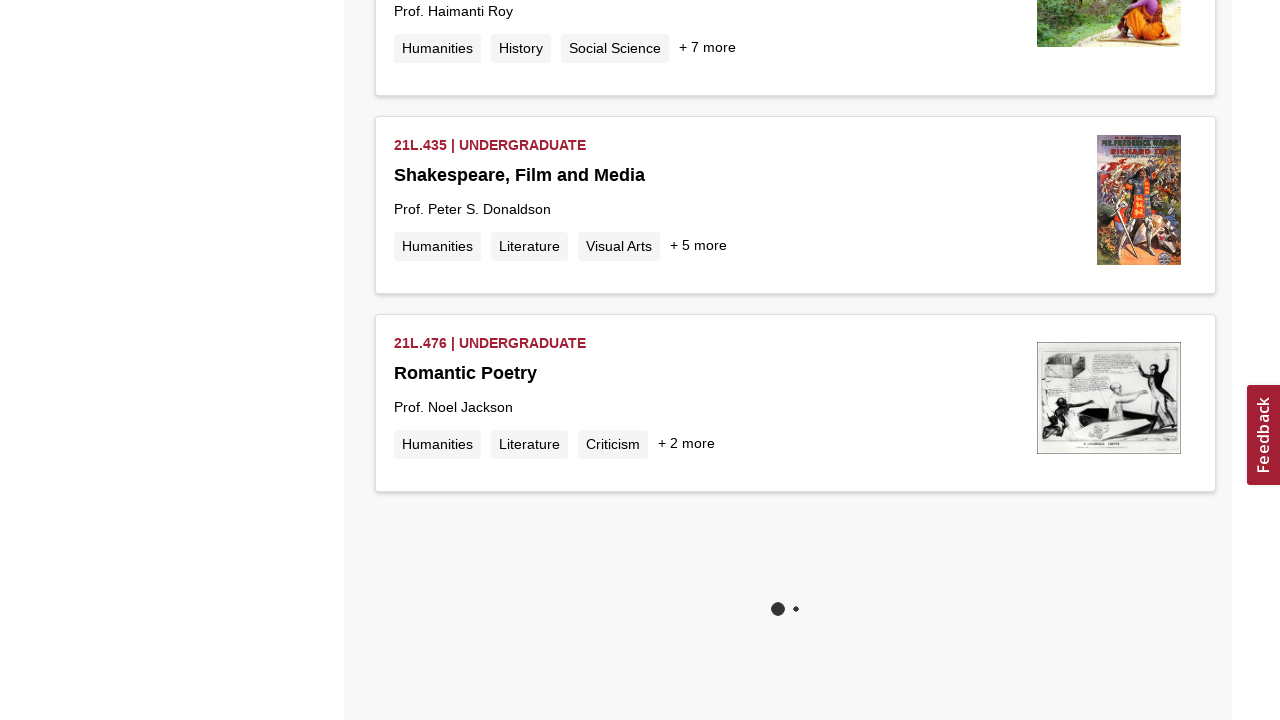

Waited 2 seconds for new content to load
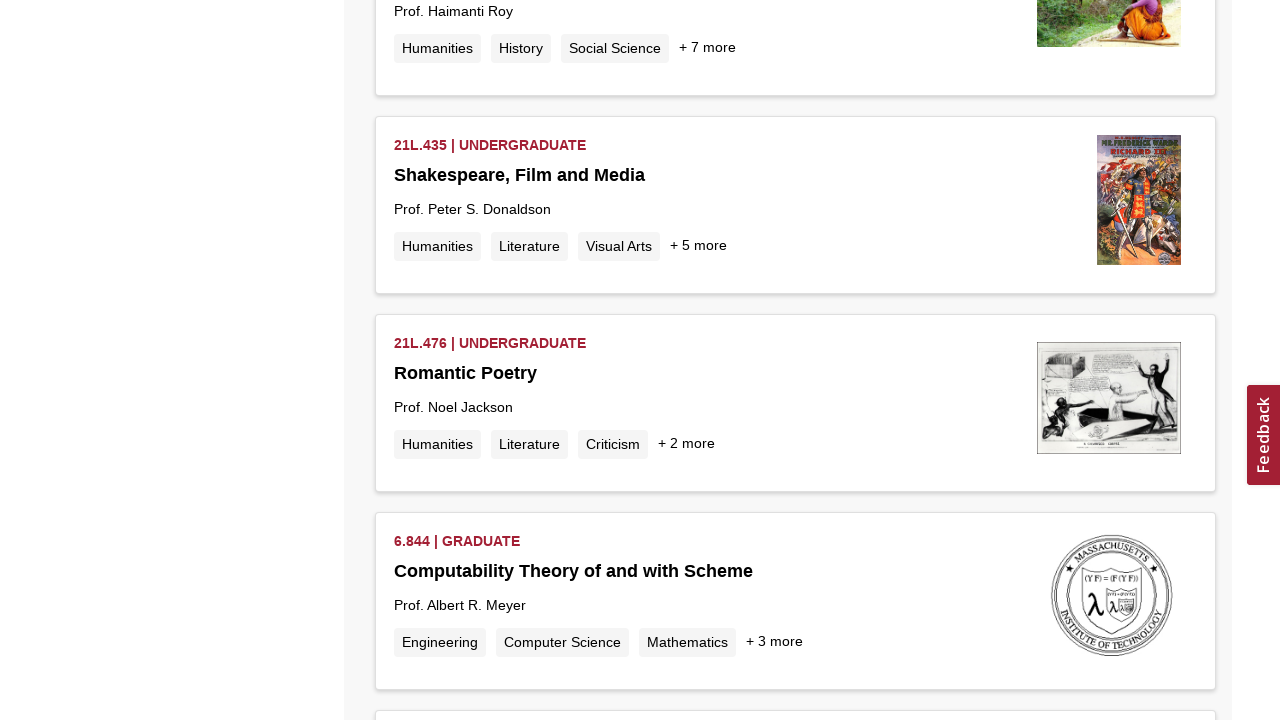

Evaluated new page scroll height
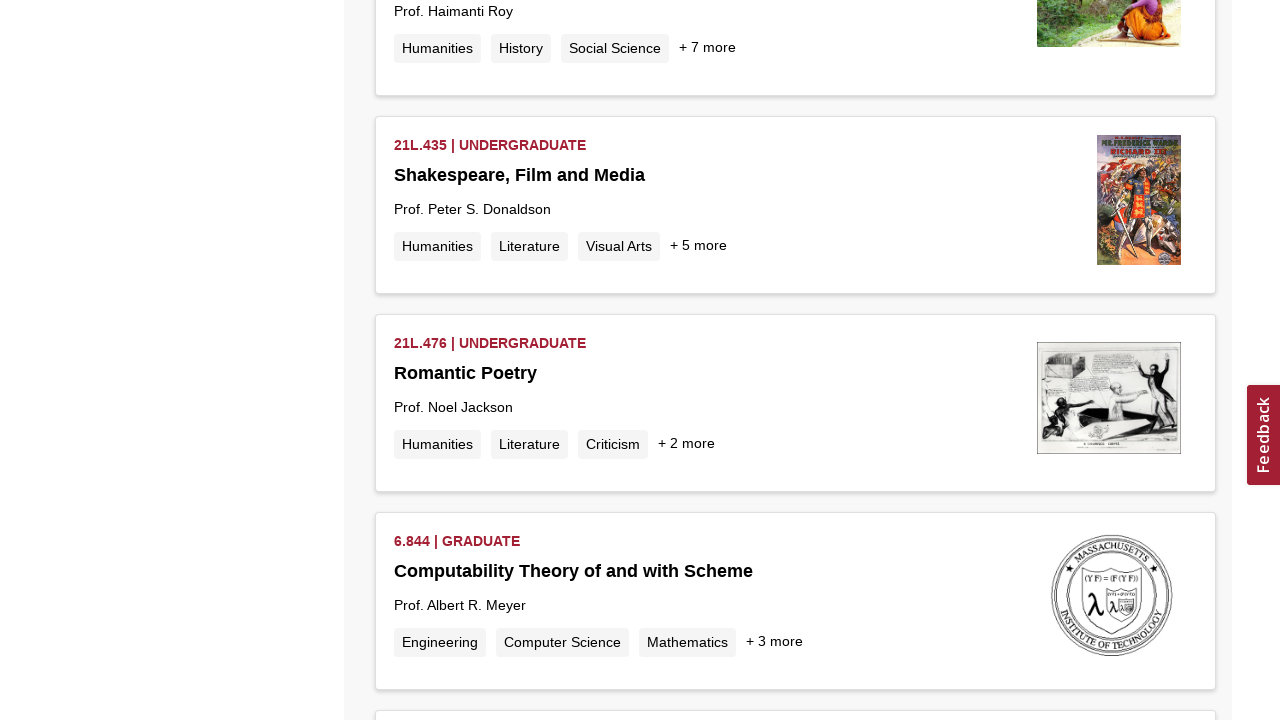

Scrolled to bottom of page (iteration 8)
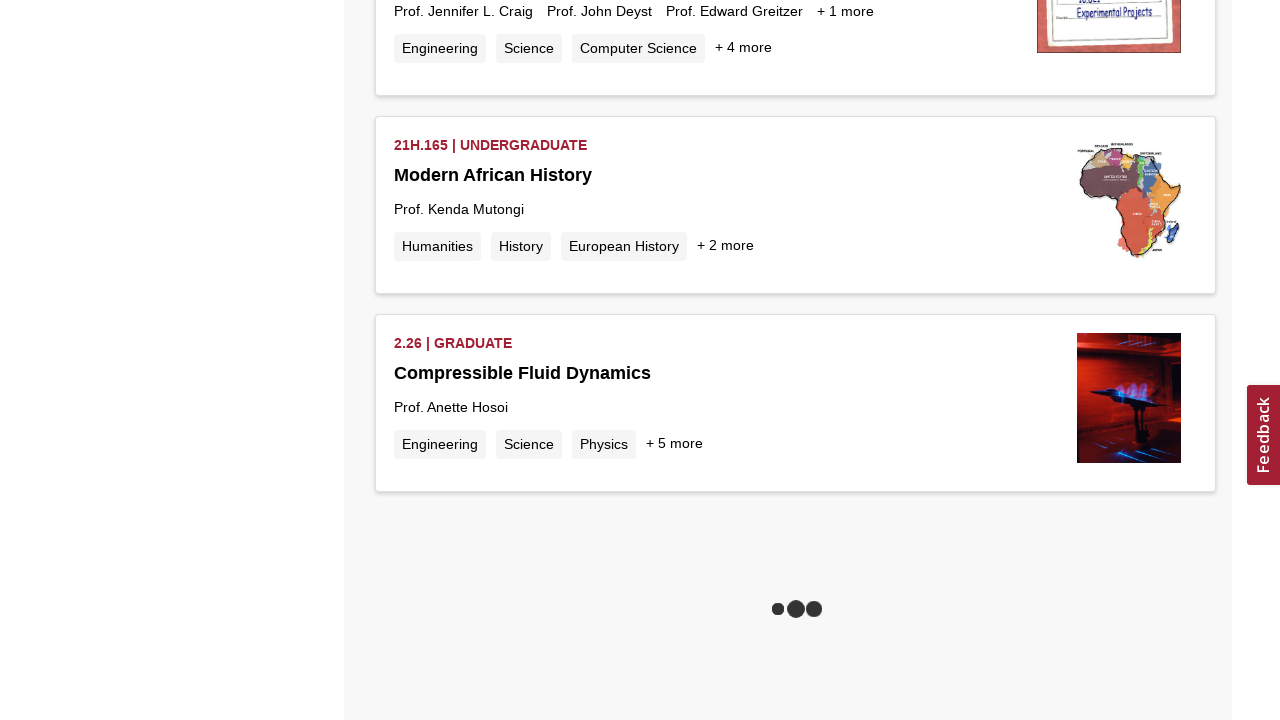

Waited 2 seconds for new content to load
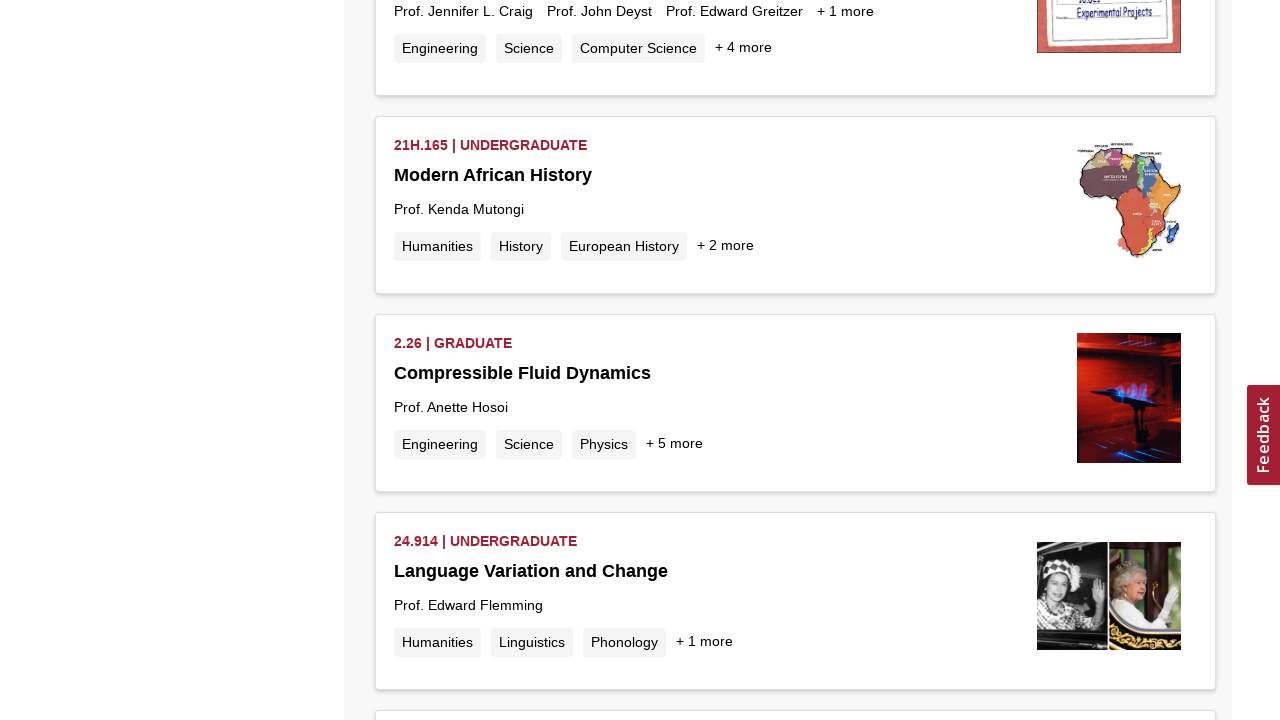

Evaluated new page scroll height
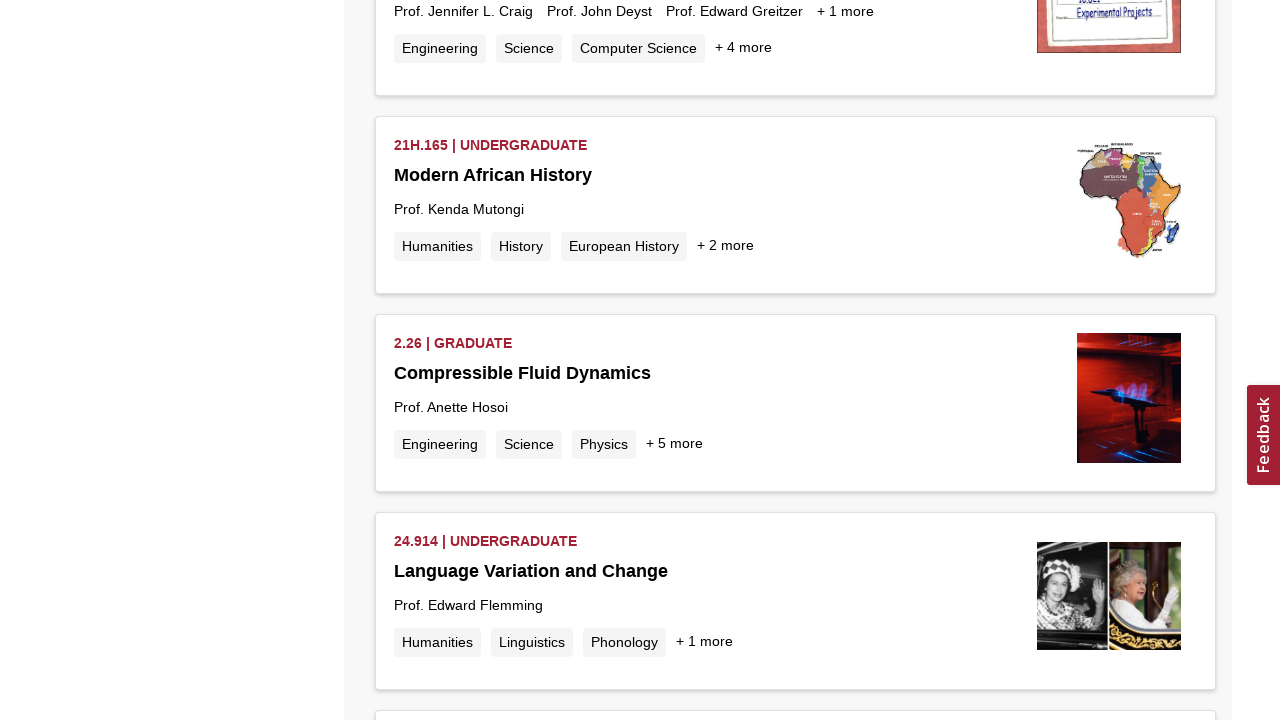

Scrolled to bottom of page (iteration 9)
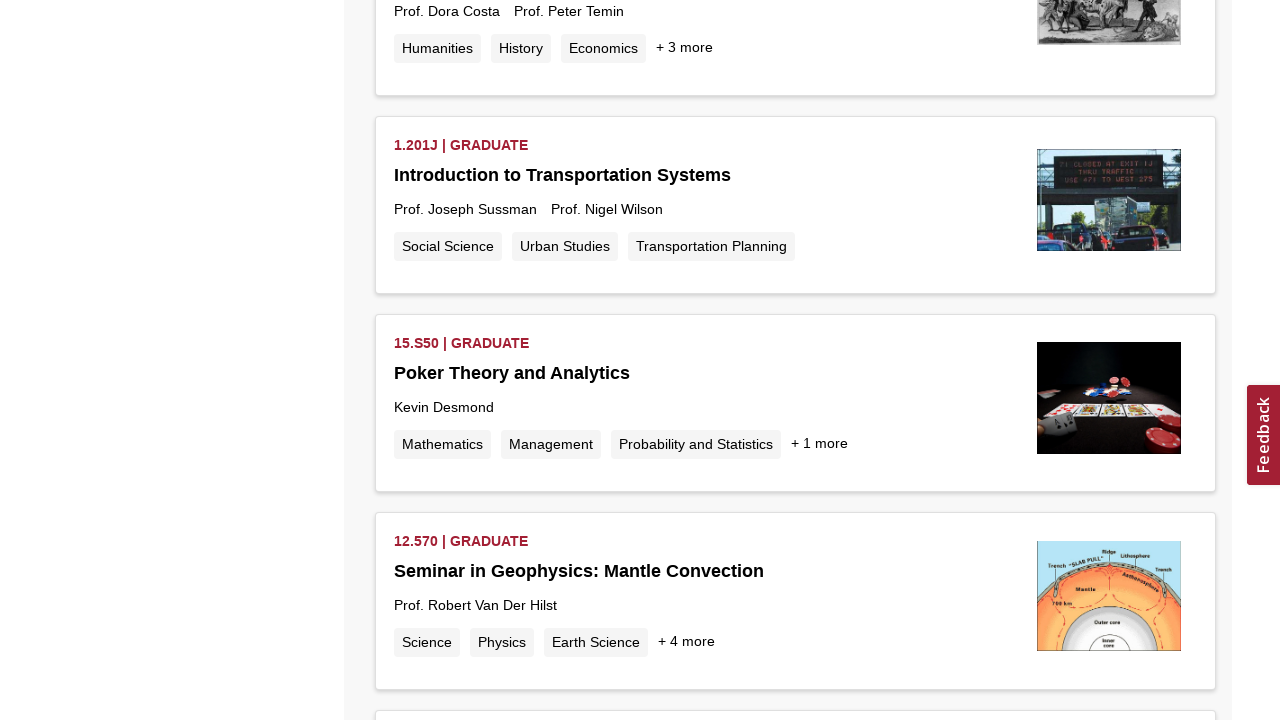

Waited 2 seconds for new content to load
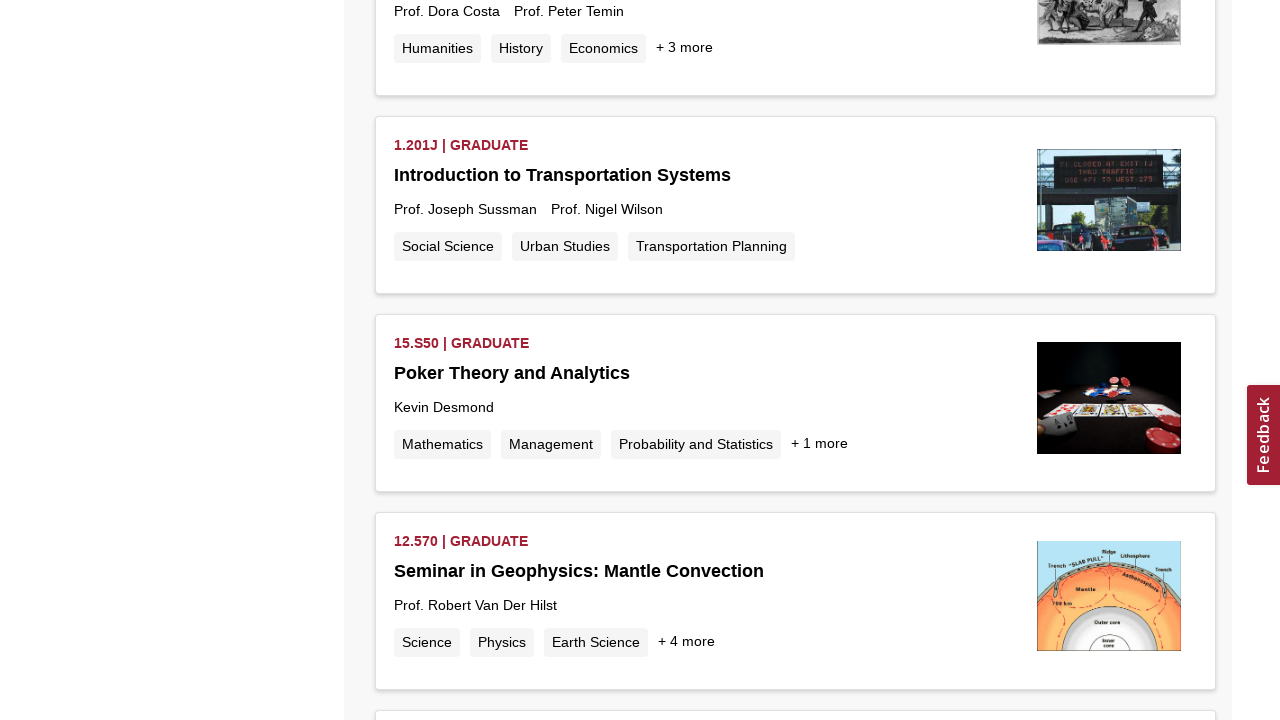

Evaluated new page scroll height
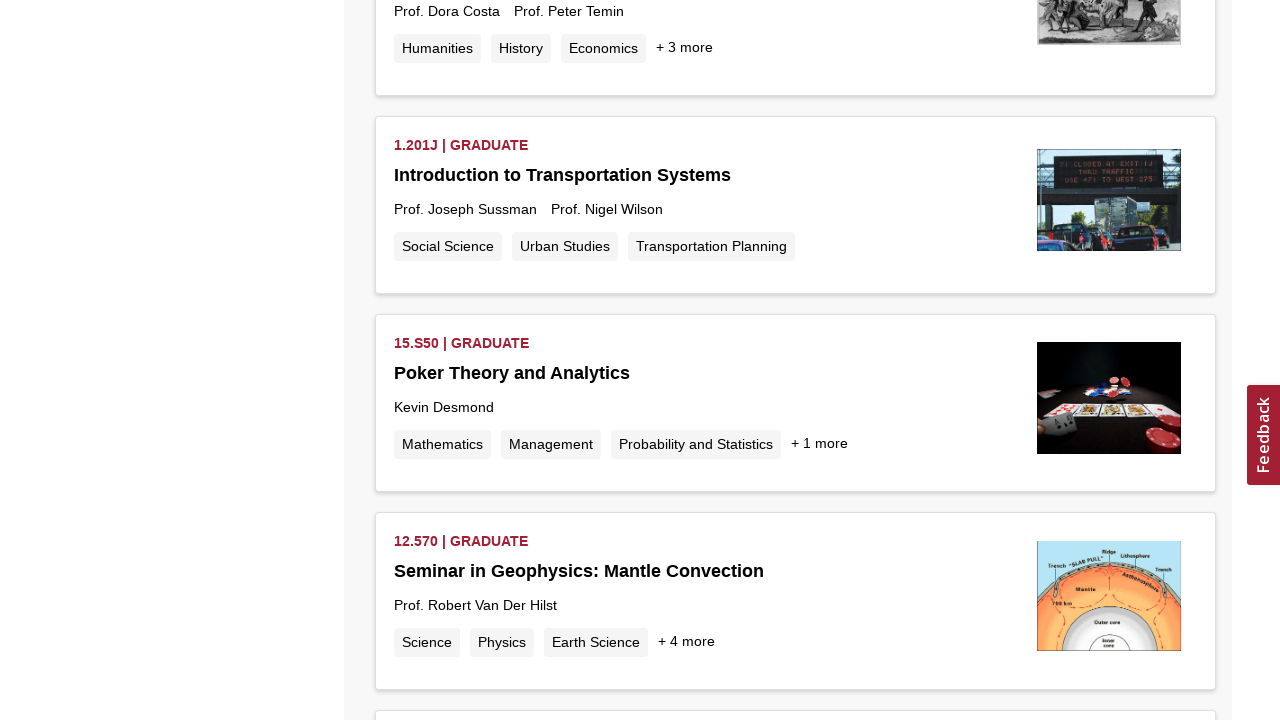

Scrolled to bottom of page (iteration 10)
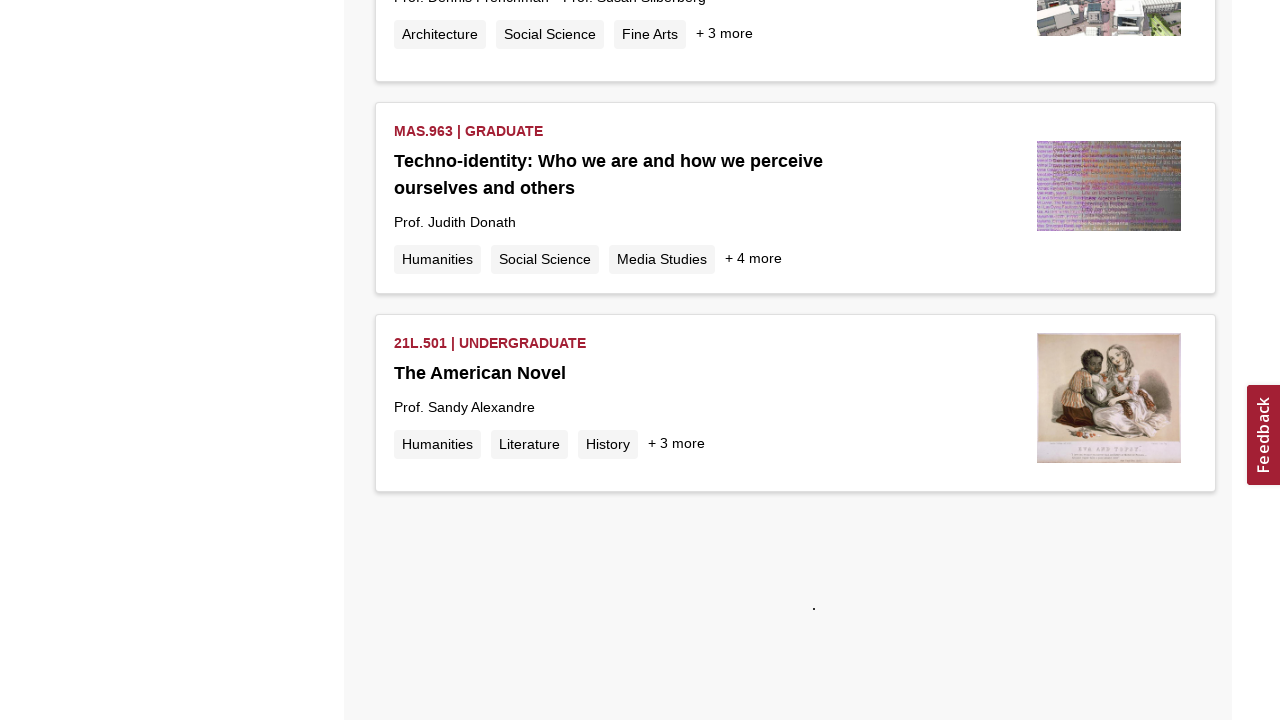

Waited 2 seconds for new content to load
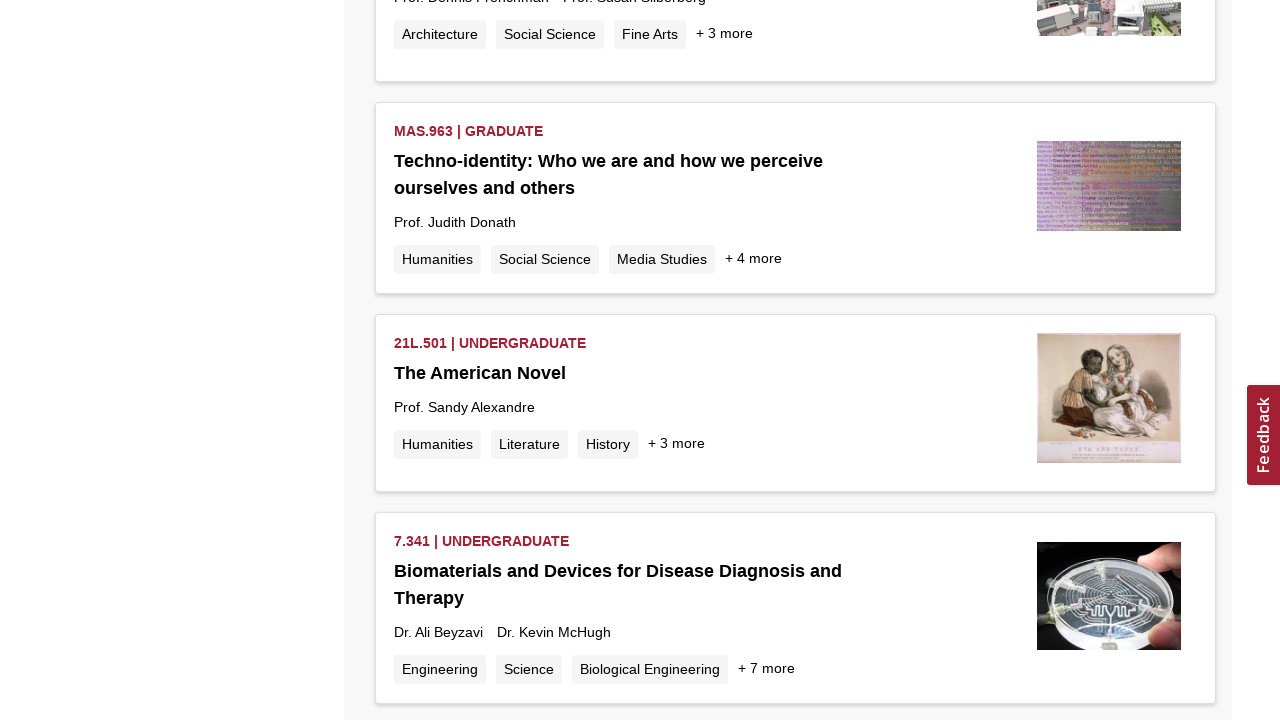

Evaluated new page scroll height
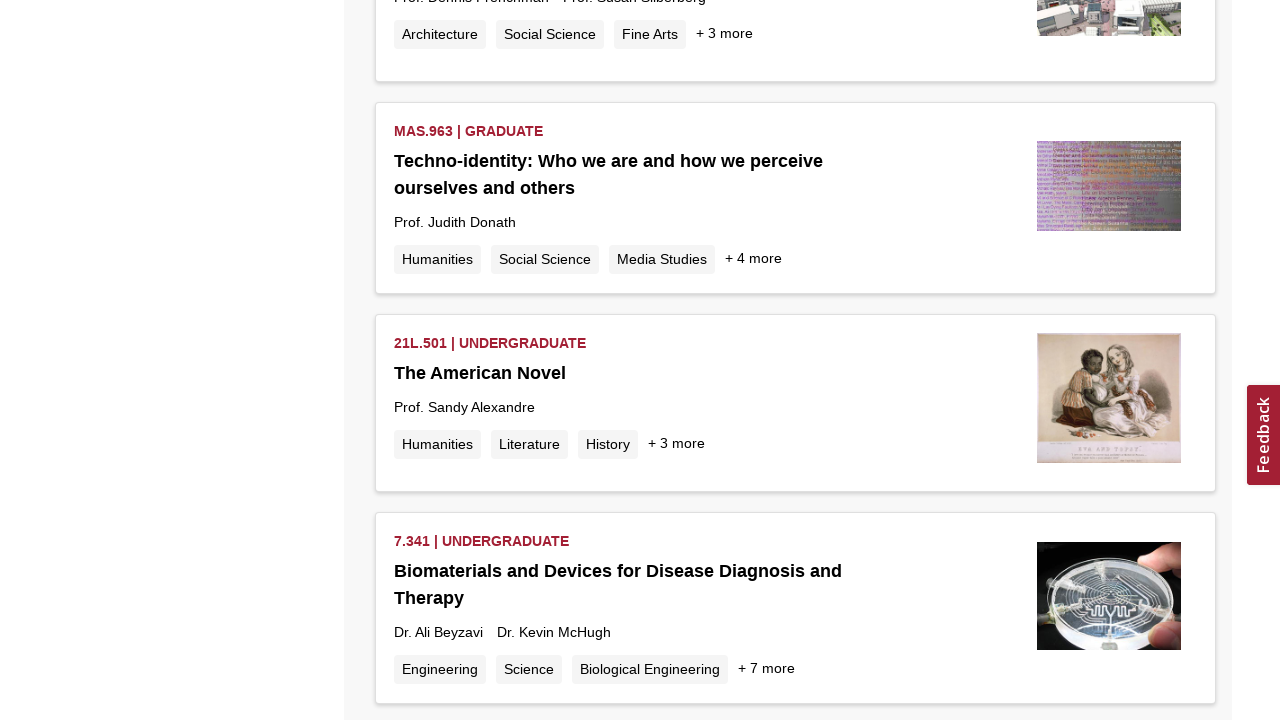

Waited for course card elements to be present
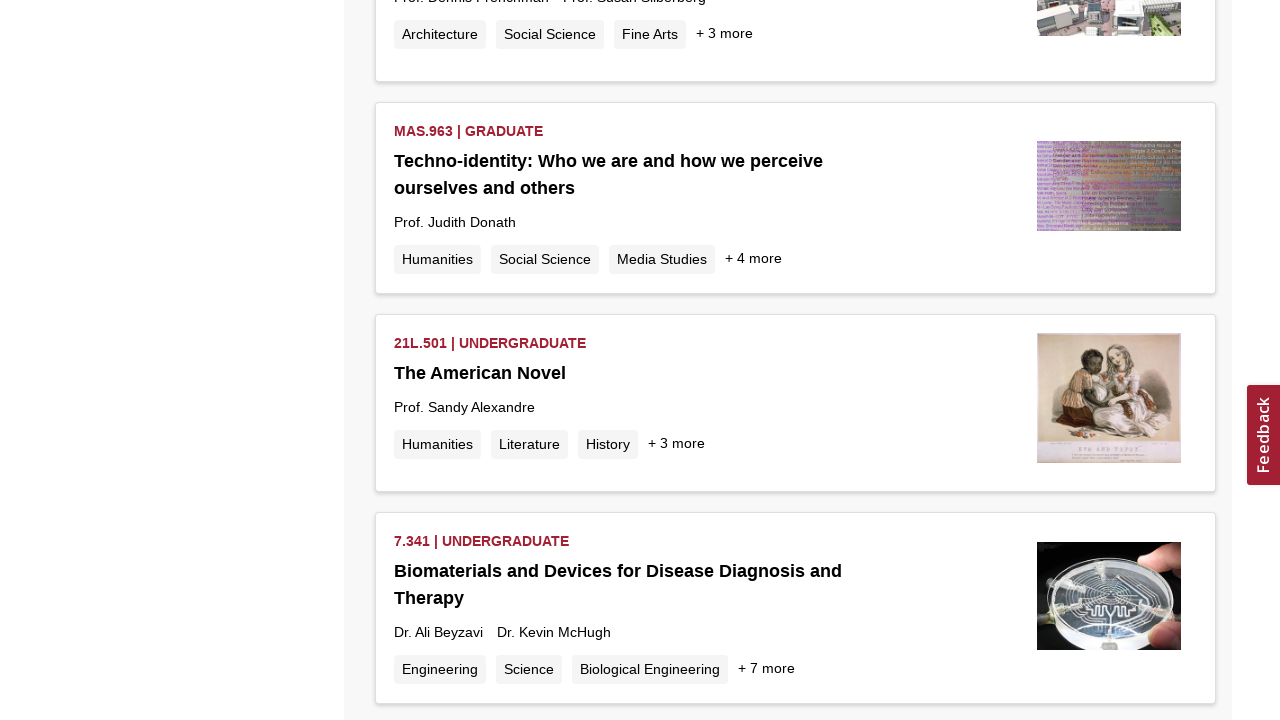

Located all course card elements
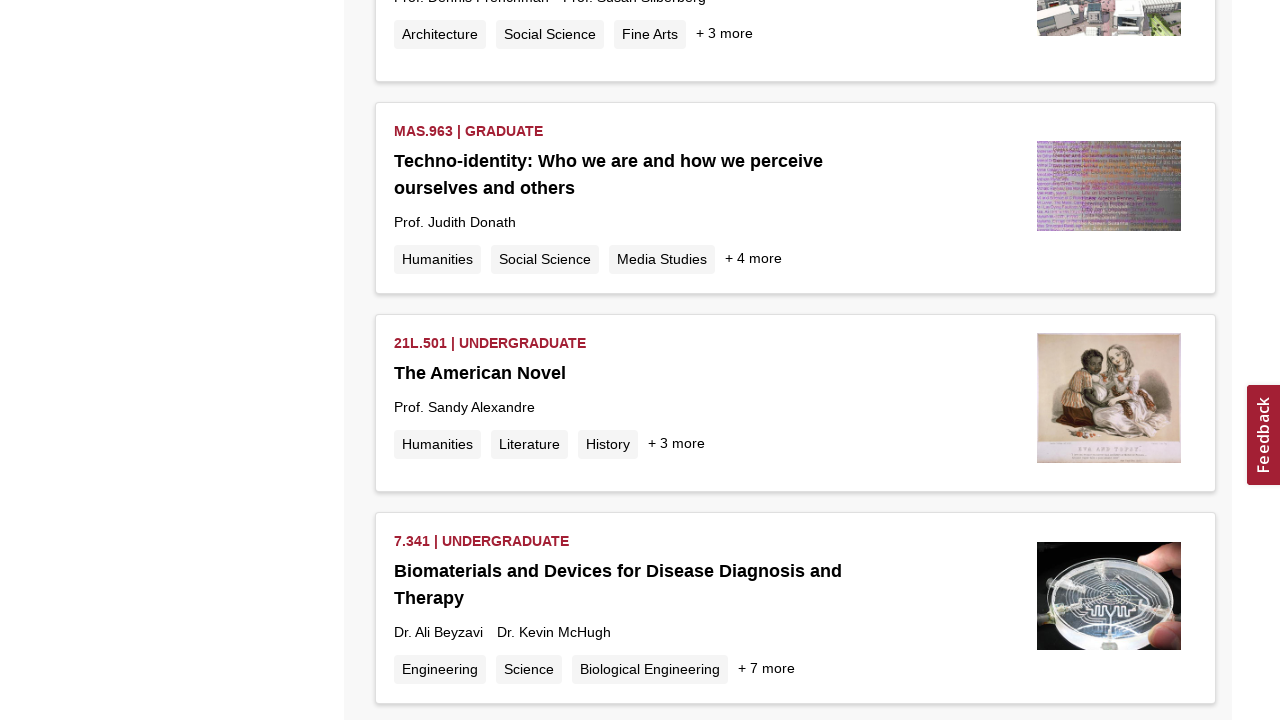

Verified first course card is visible
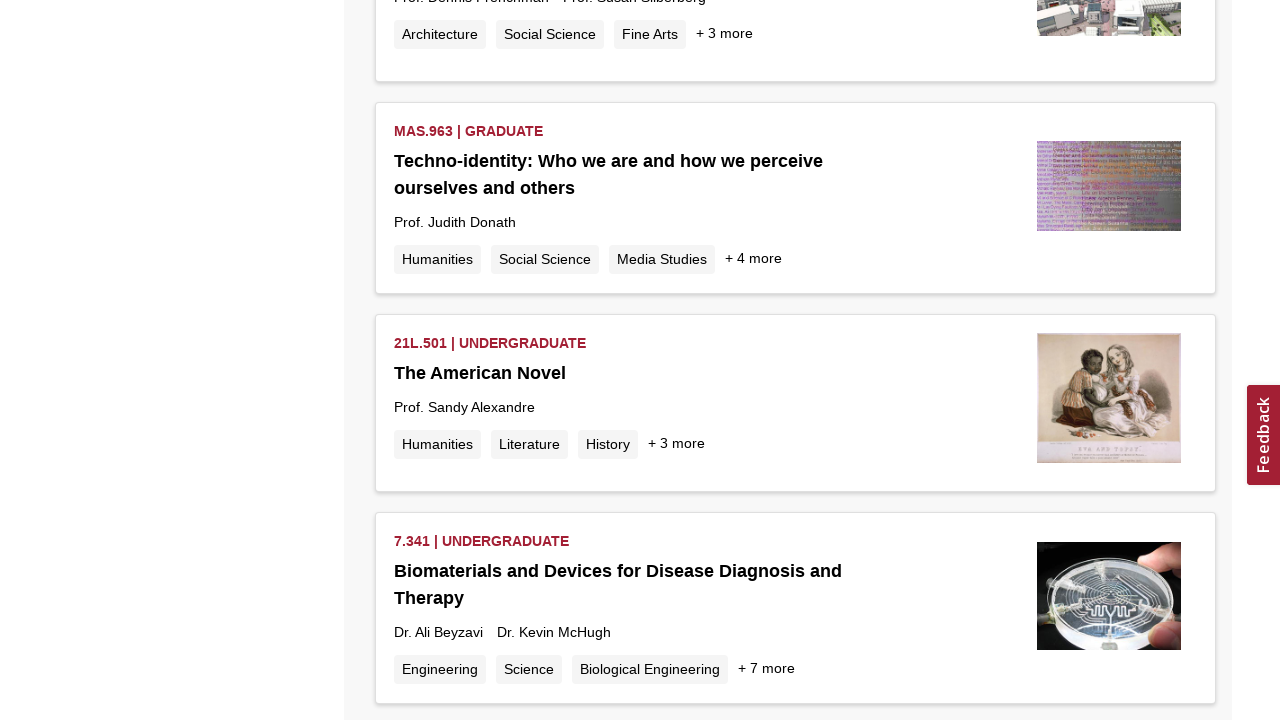

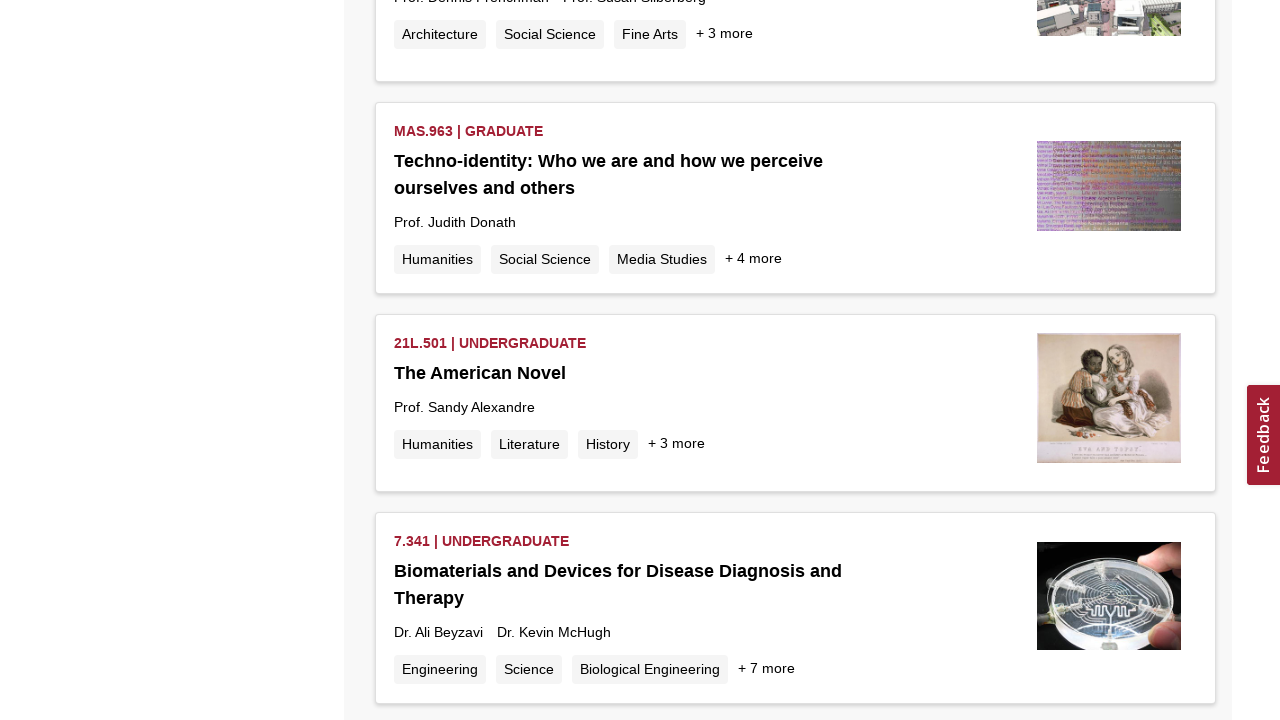